Navigates to Flipkart homepage and verifies the page loads by checking the title

Starting URL: https://flipkart.com

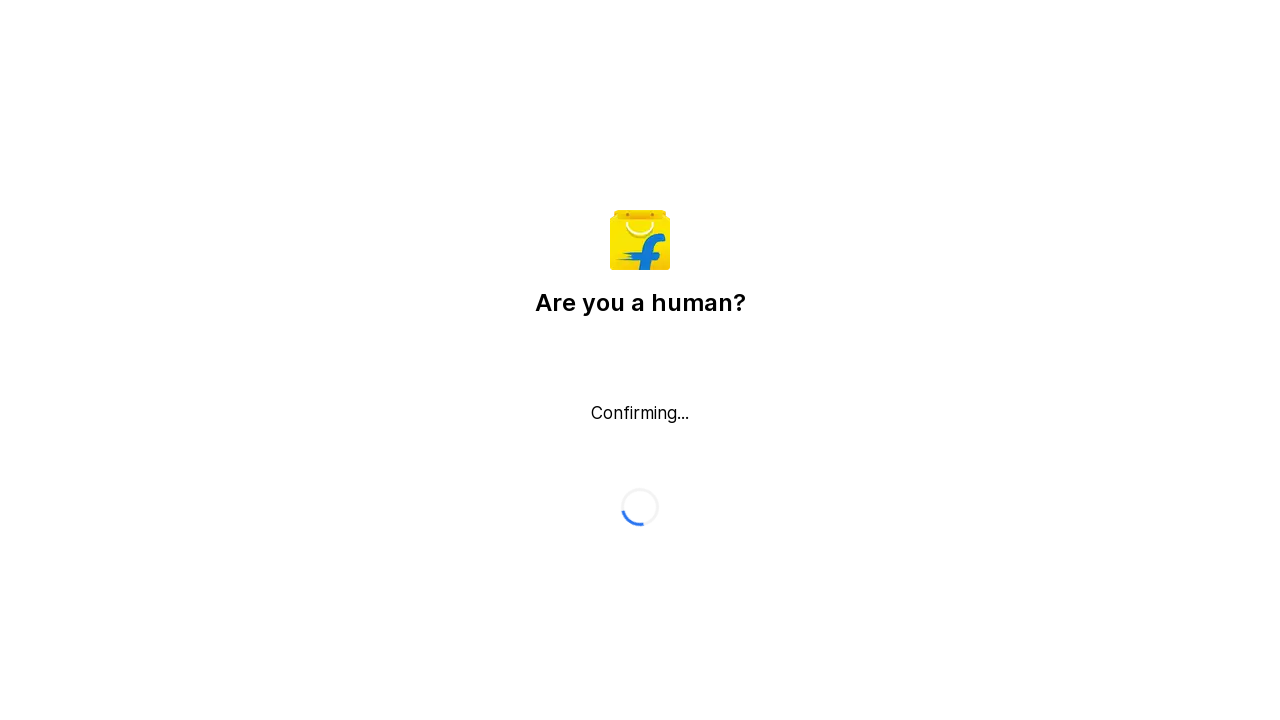

Navigated to Flipkart homepage
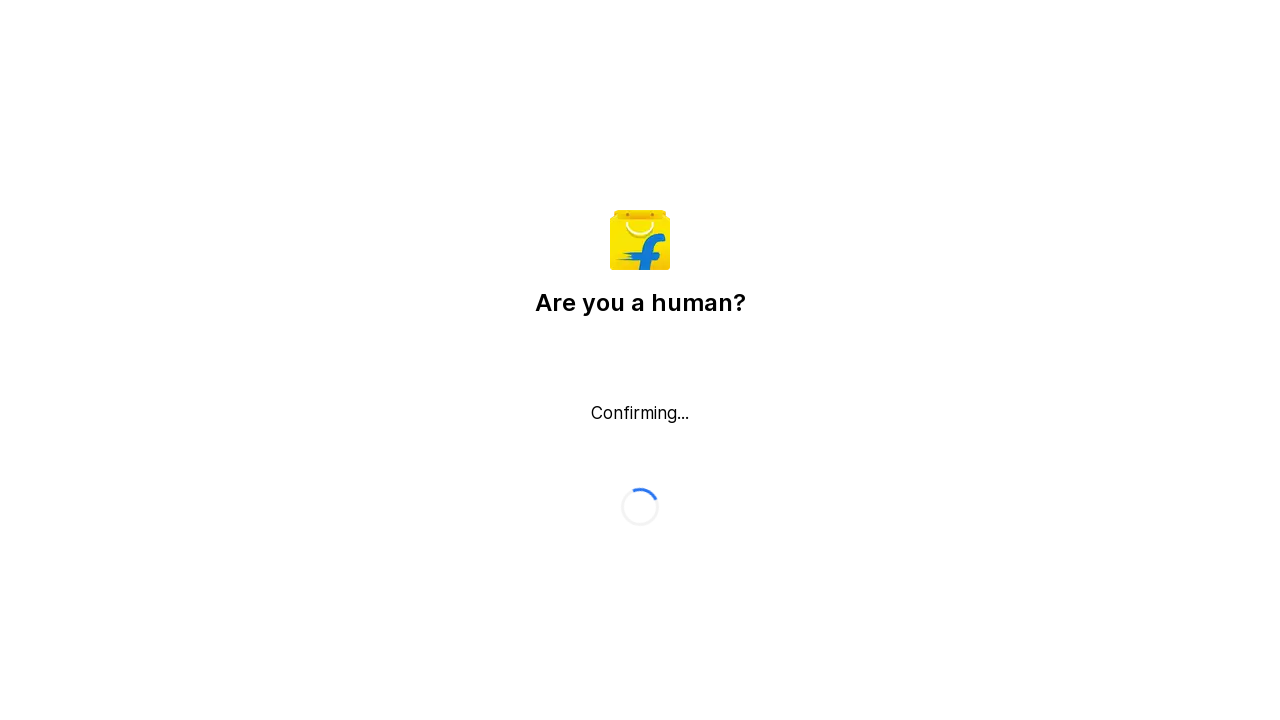

Page DOM content loaded
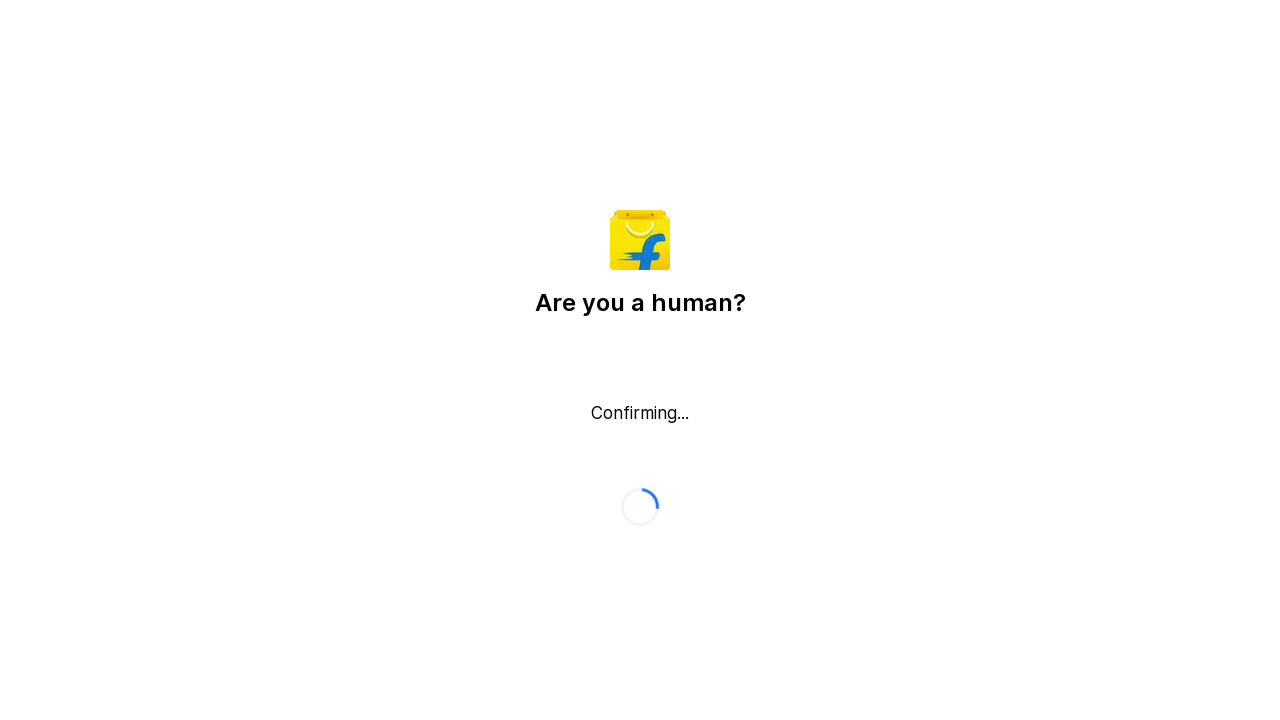

Retrieved page title: Flipkart reCAPTCHA
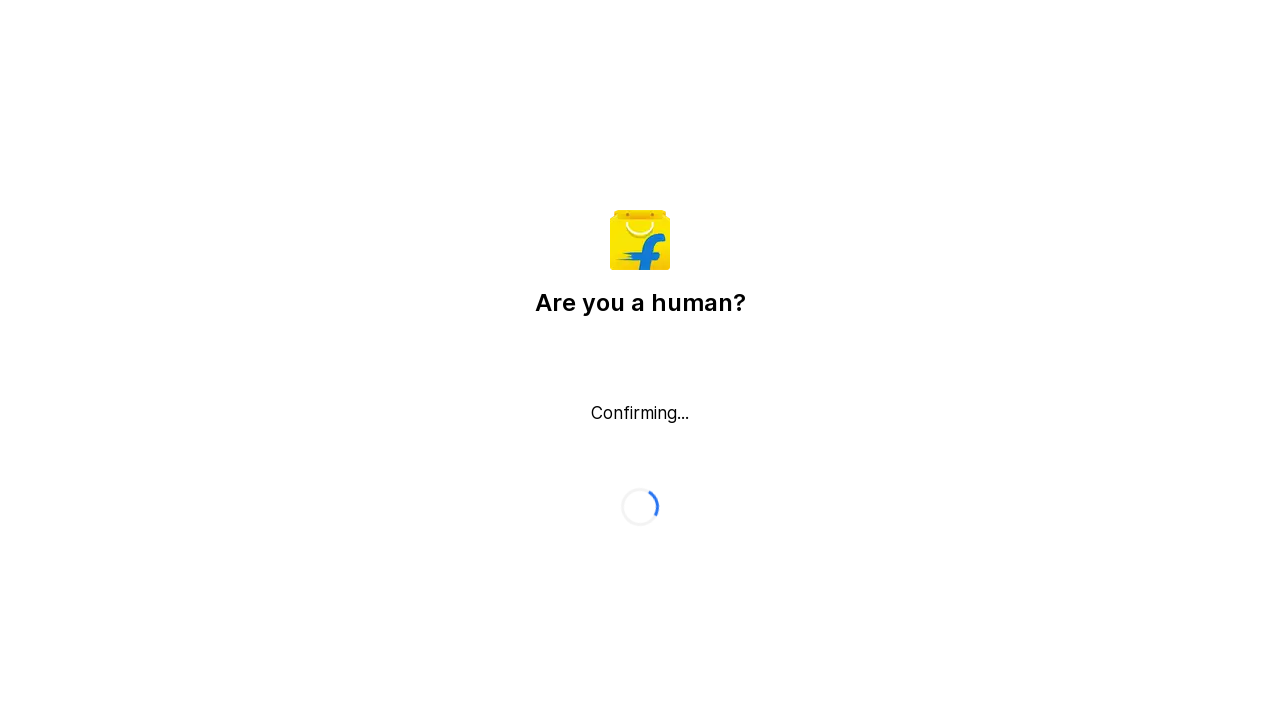

Page title printed to console
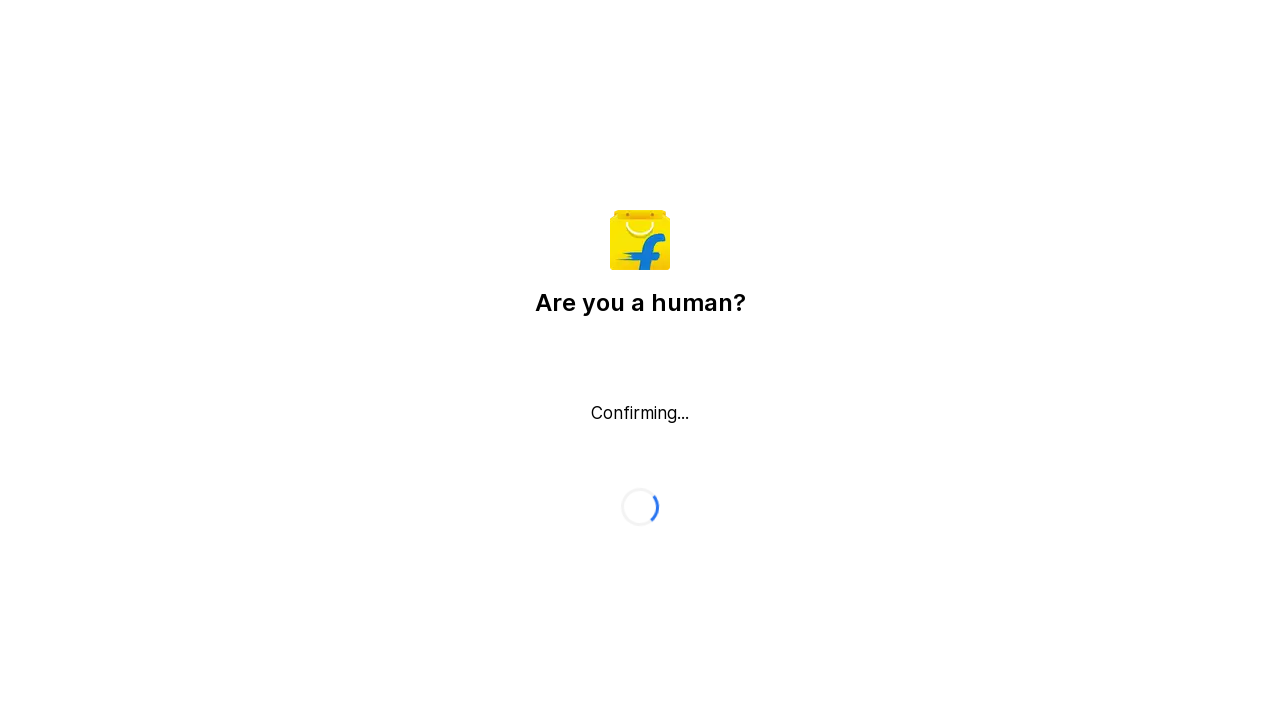

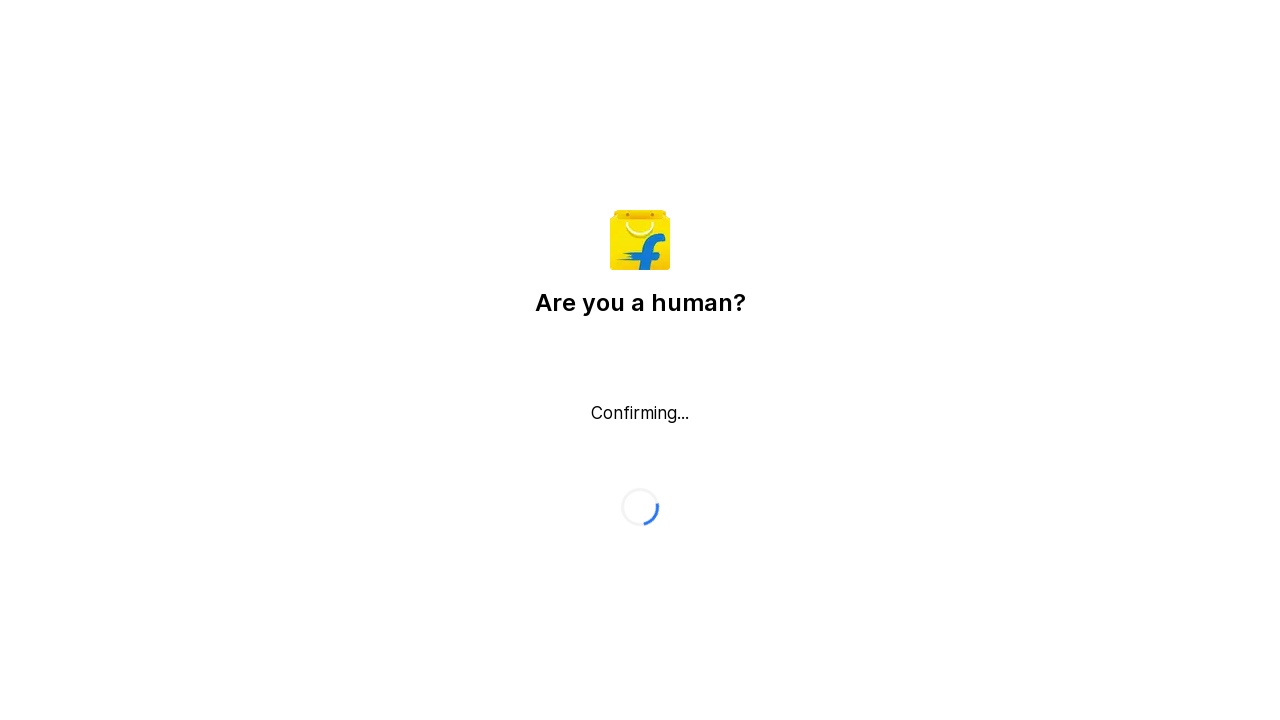